Tests the search functionality on flaven.fr by entering "WordPress" in the search box and clicking the search button

Starting URL: https://flaven.fr

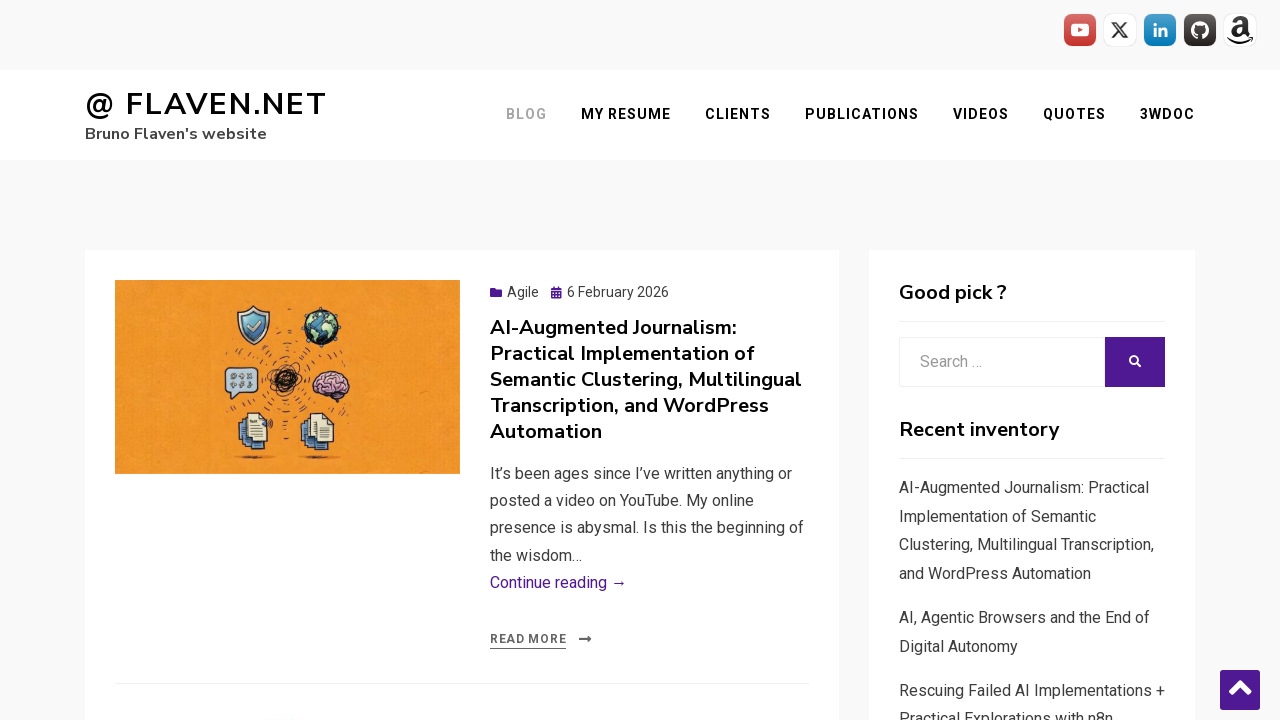

Verified page title is '@ Flaven.net – Bruno Flaven's website'
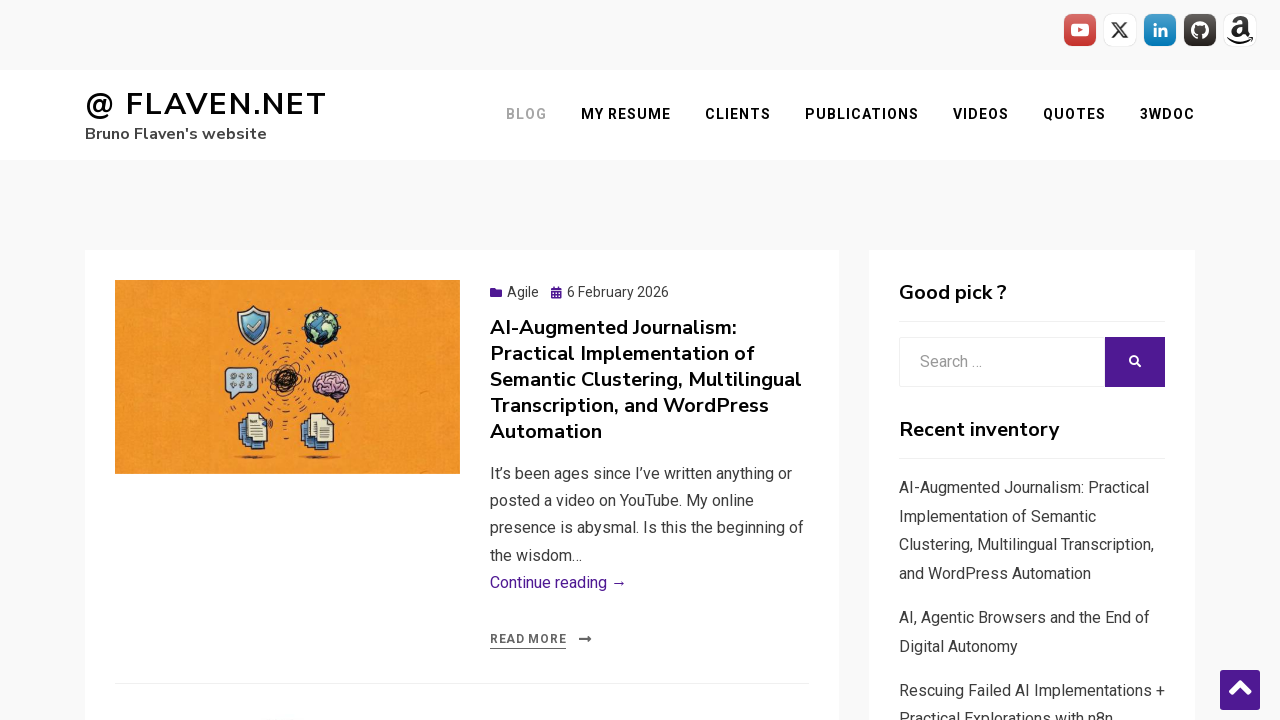

Filled search box with 'WordPress' on //*[@id="search-2"]/form/label/input
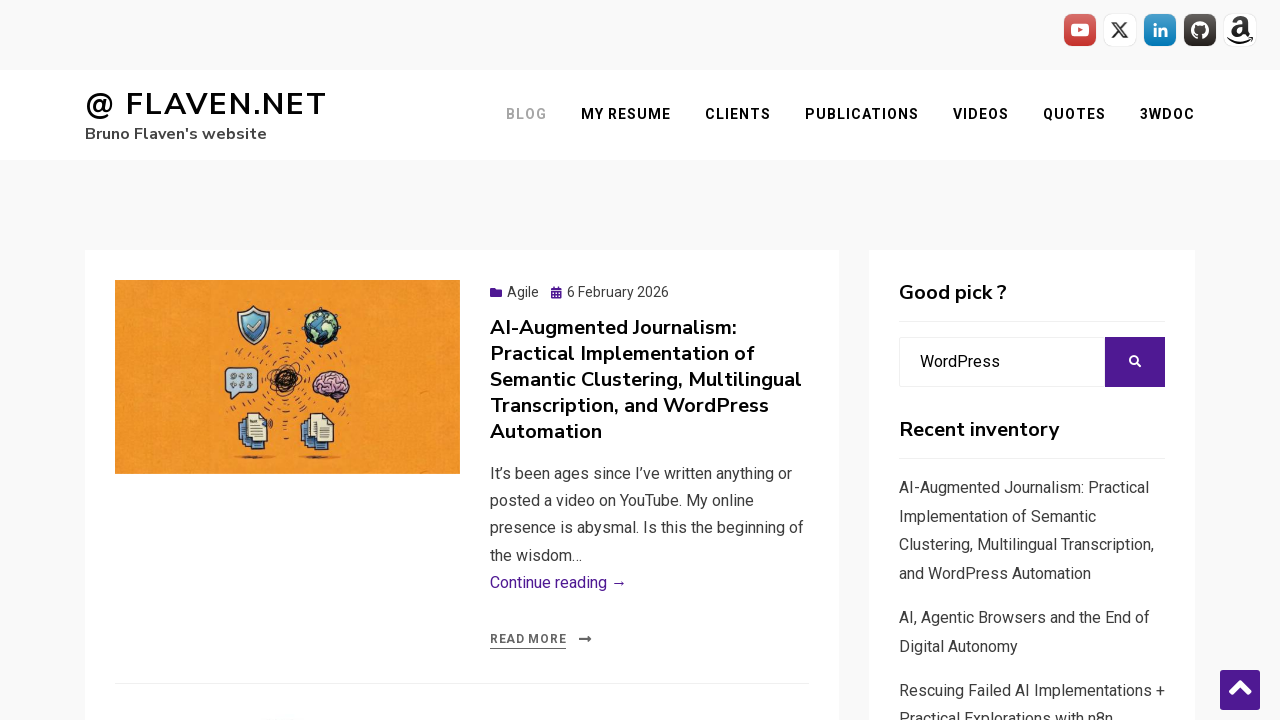

Clicked search button to perform search for WordPress at (1135, 362) on xpath=//*[@id="search-2"]/form/button
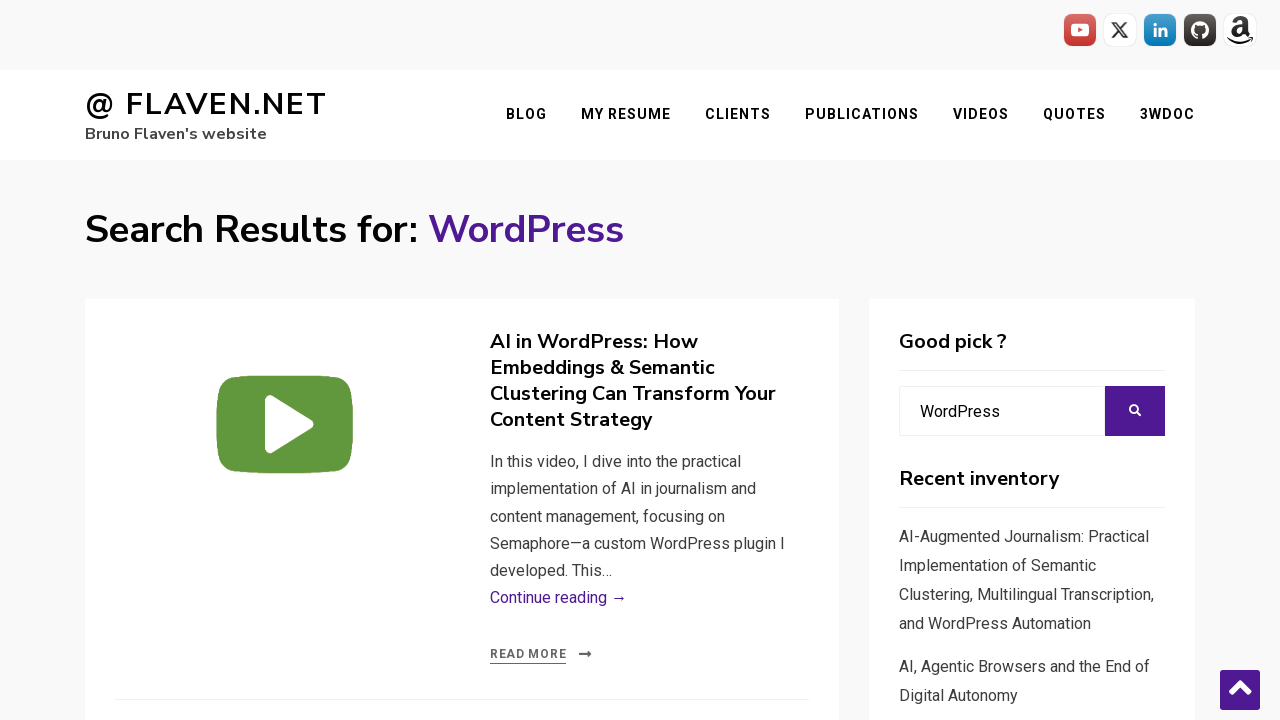

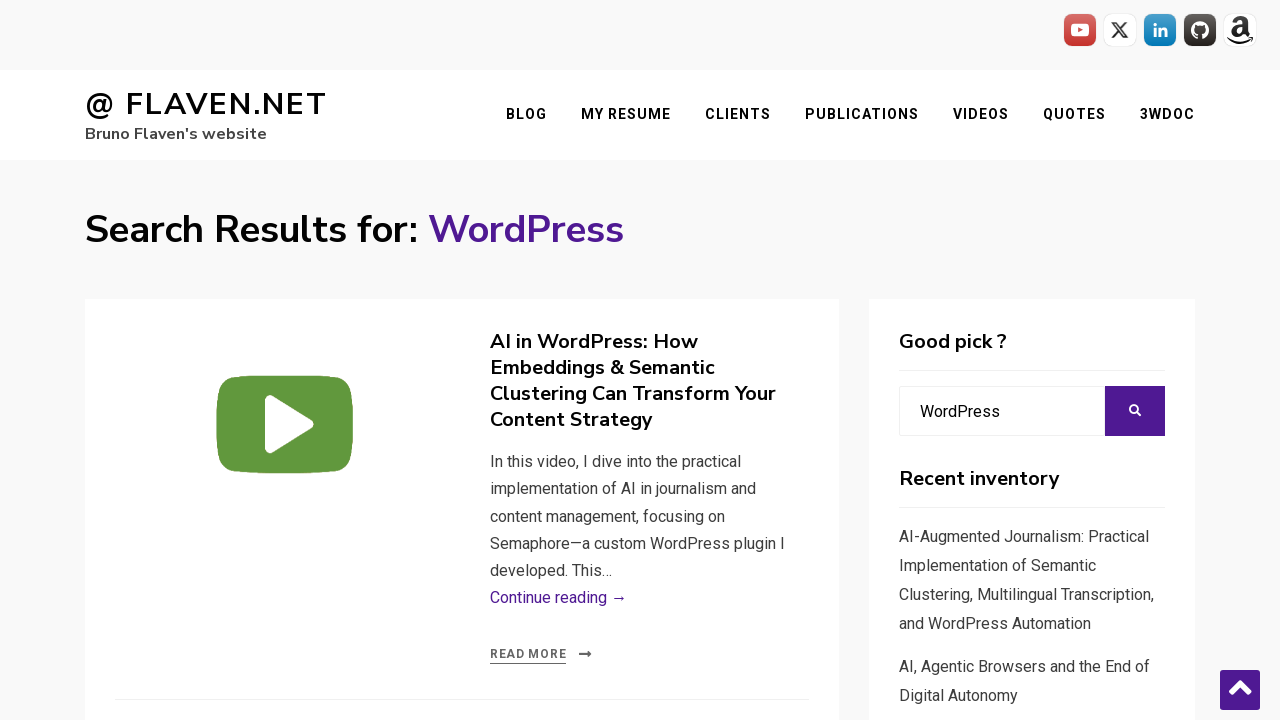